Tests a simple form by filling in first name, last name, city, and country fields, then submitting the form and verifying the result.

Starting URL: http://suninjuly.github.io/simple_form_find_task.html

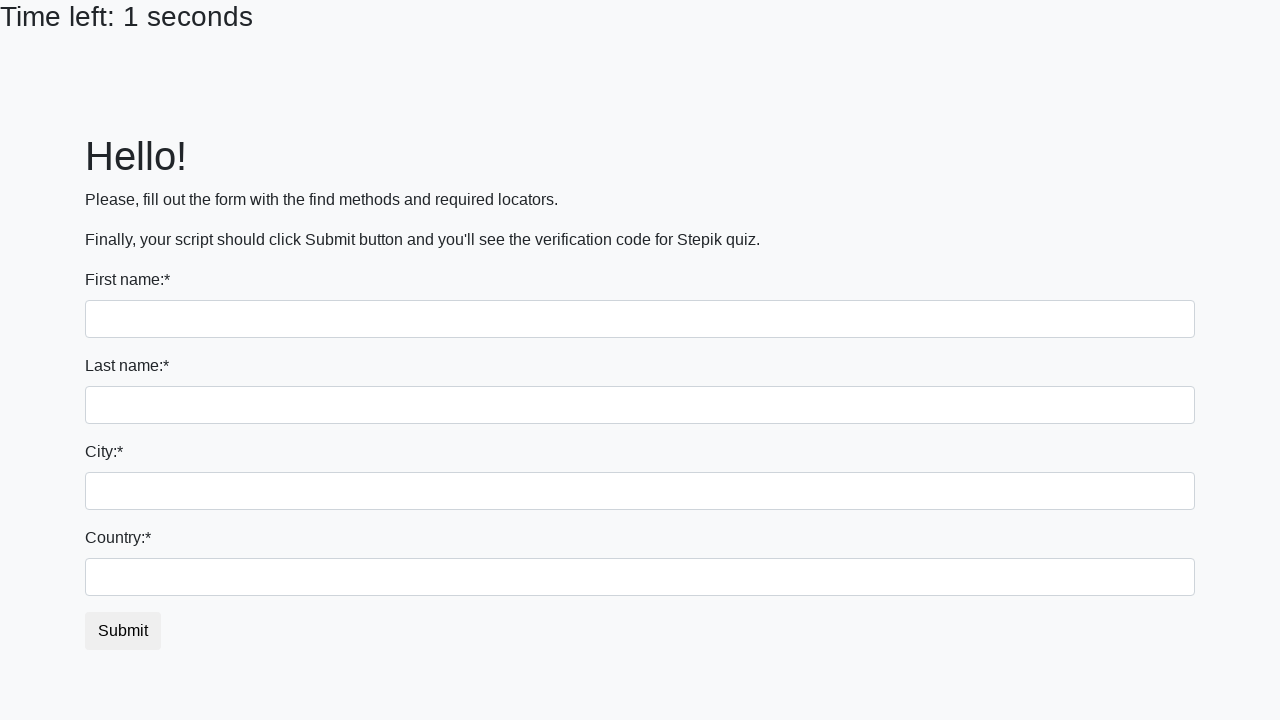

Filled first name field with 'Jonathan' on input[name='first_name']
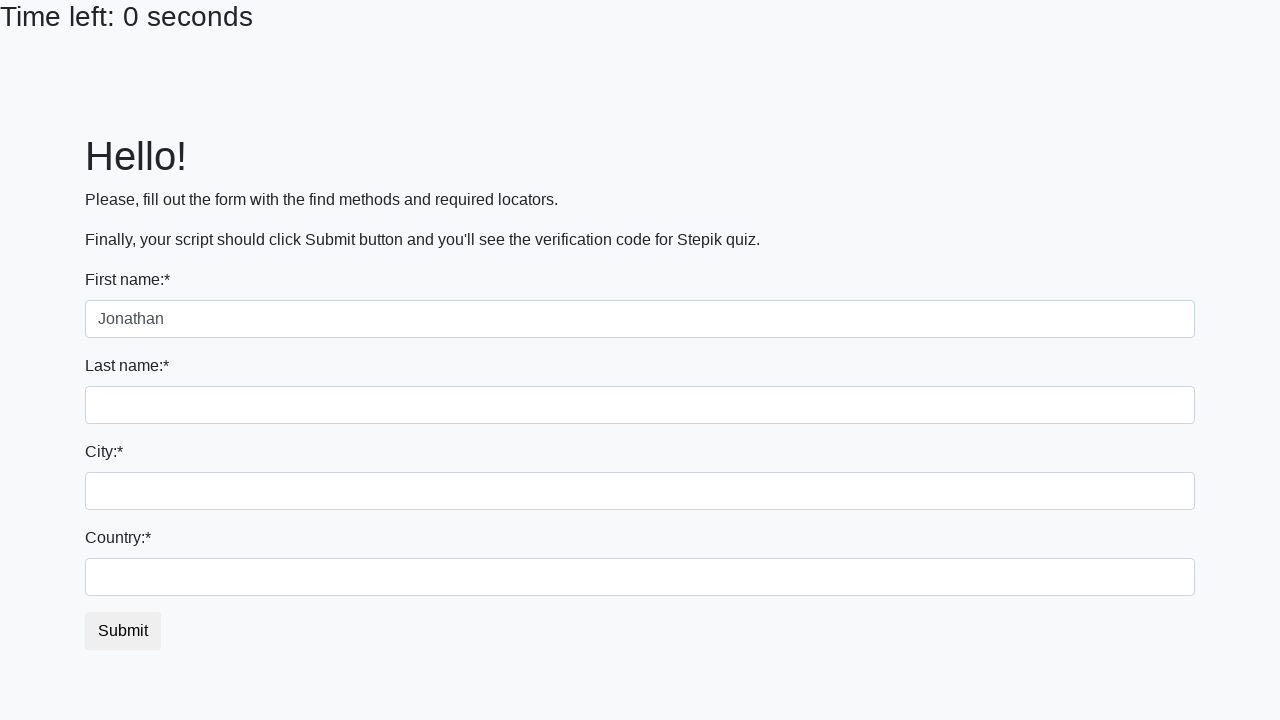

Filled last name field with 'Smith' on input[name='last_name']
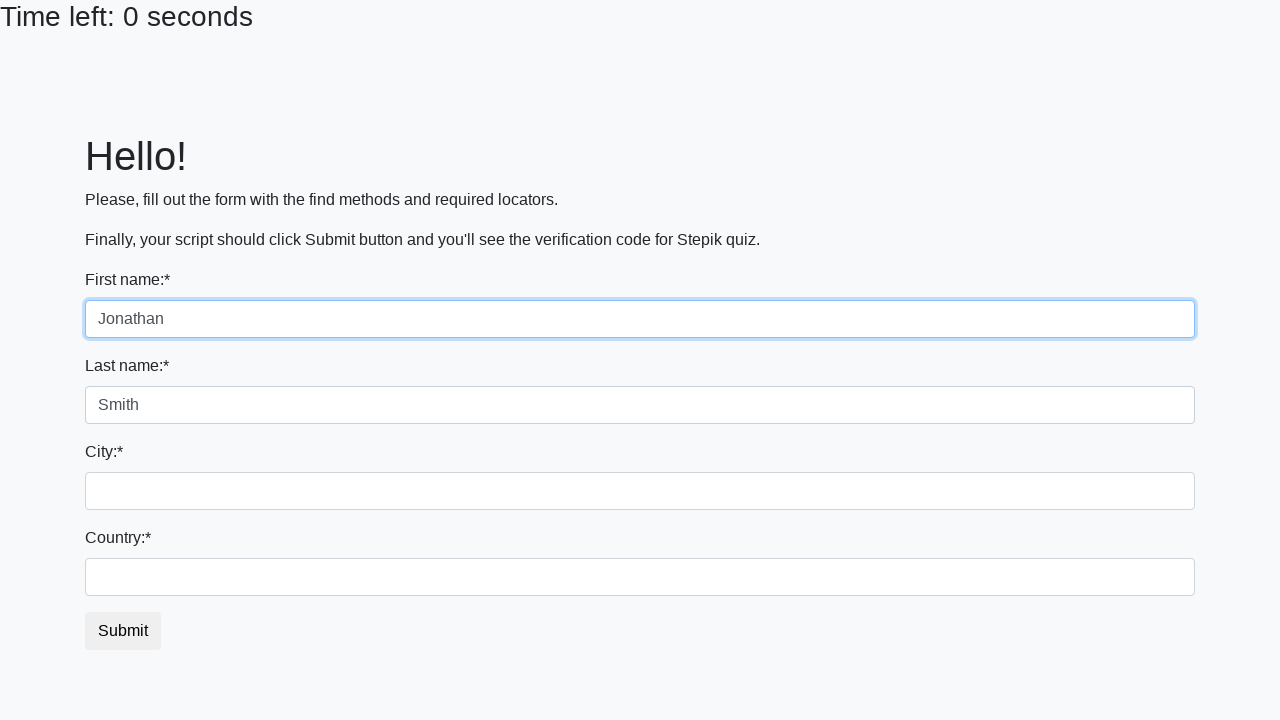

Filled city field with 'New York' on .city
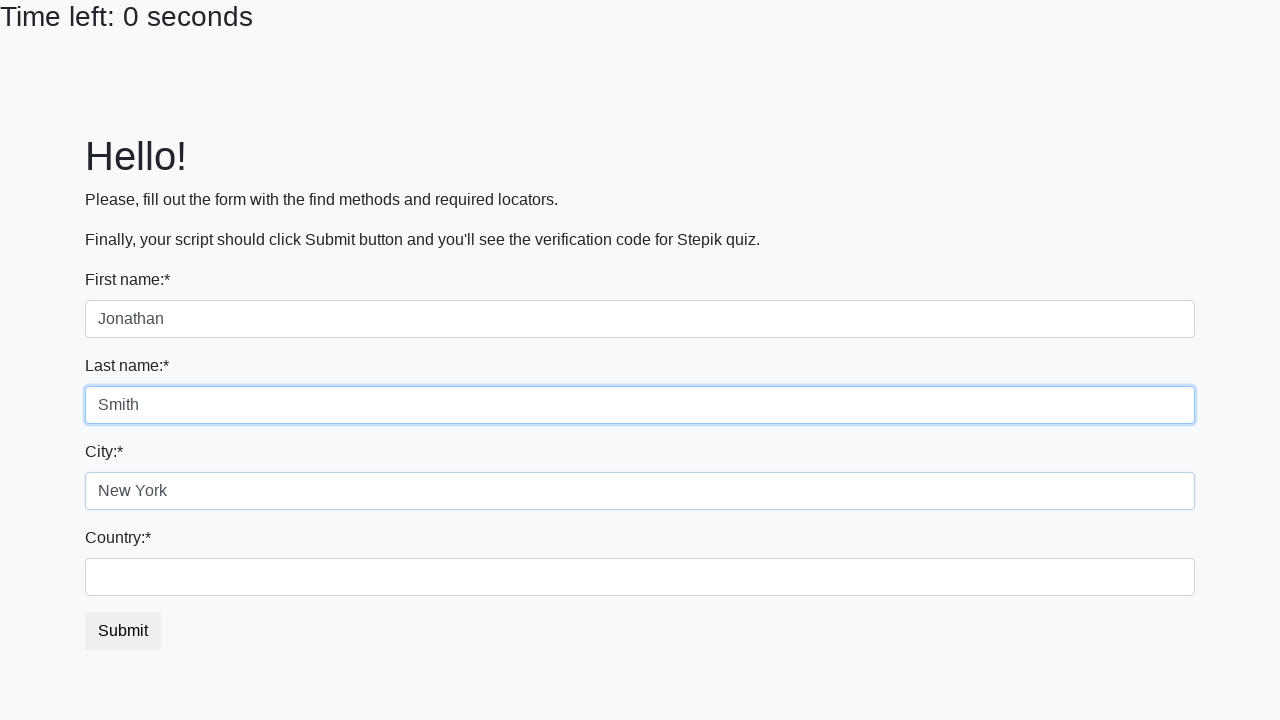

Filled country field with 'United States' on #country
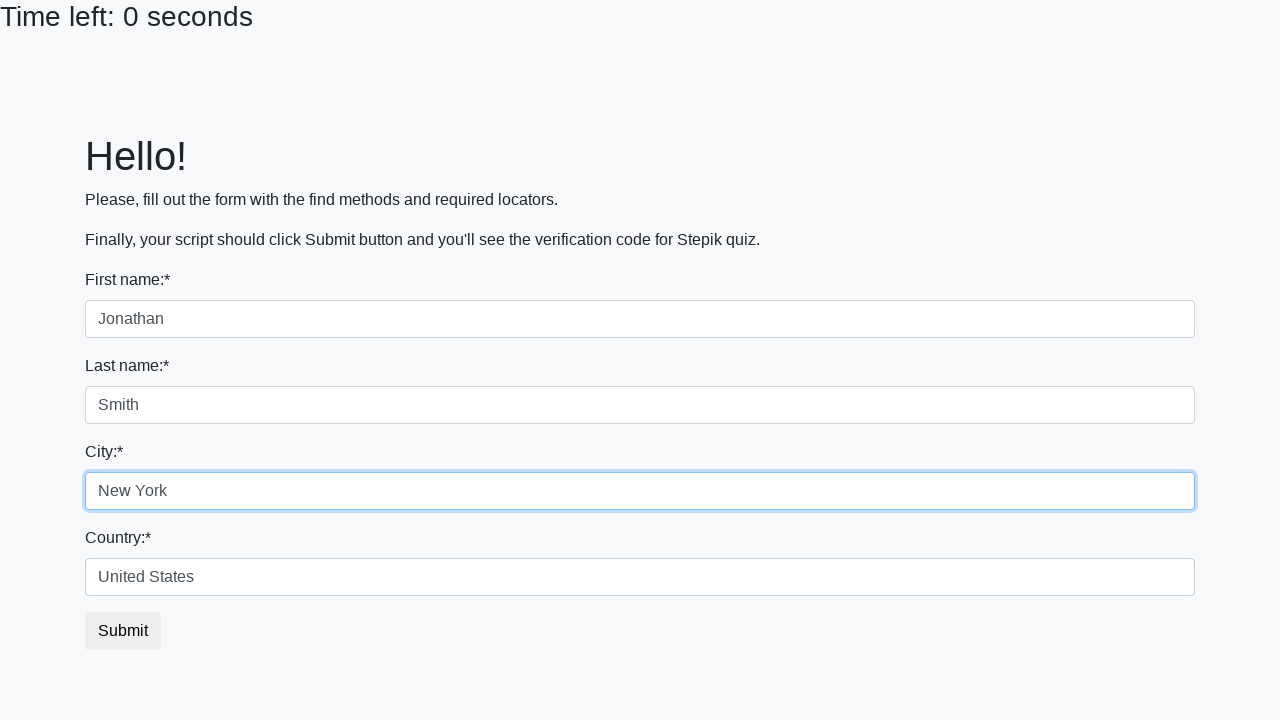

Clicked submit button to submit the form at (123, 631) on #submit_button
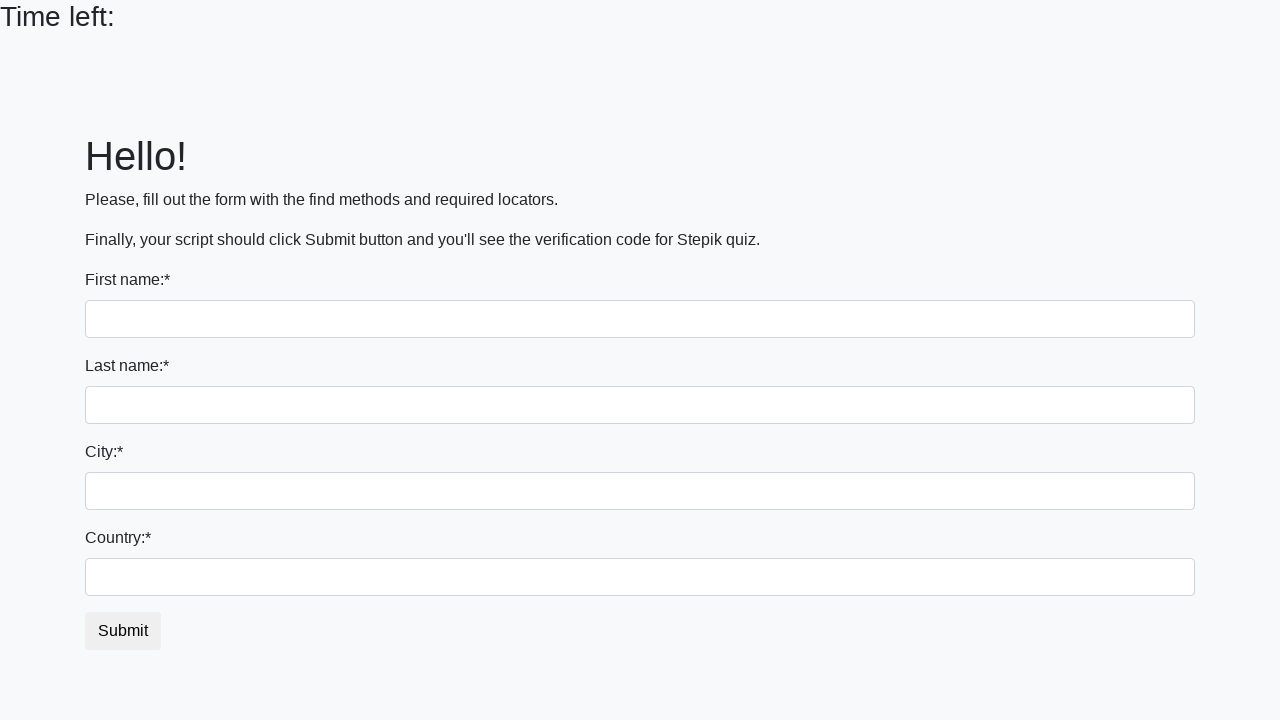

Form submission result page loaded with heading displayed
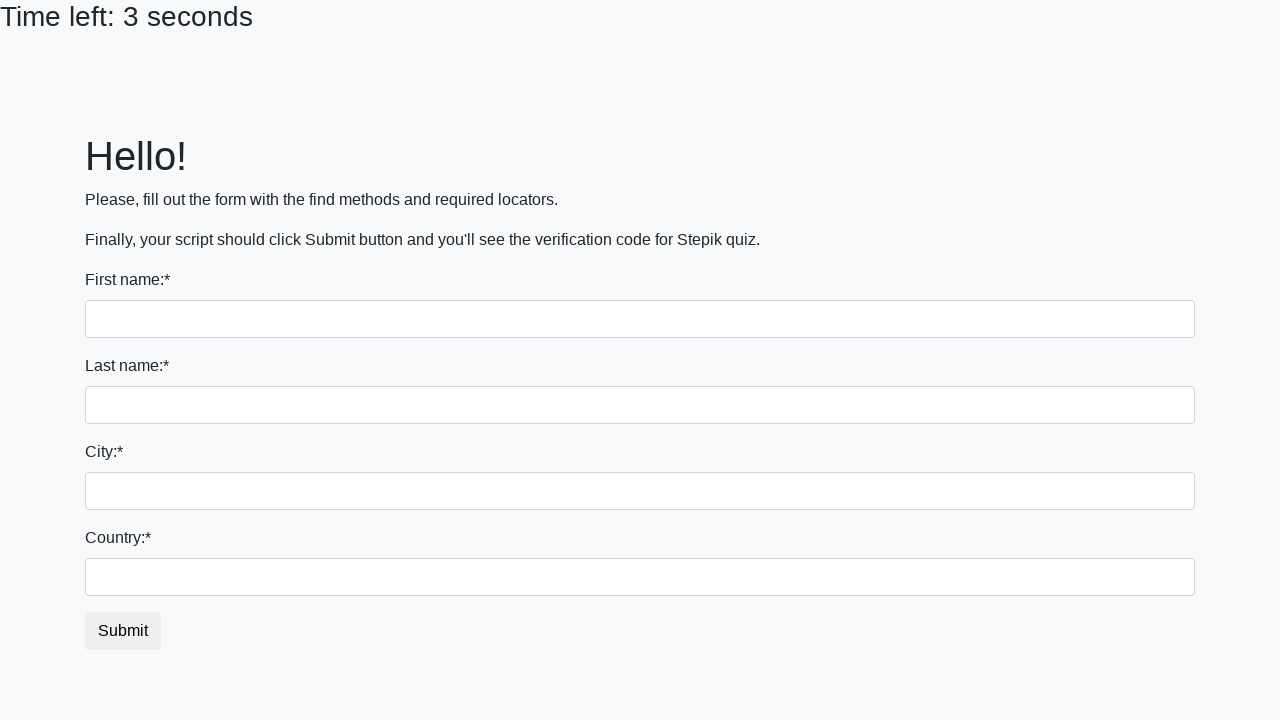

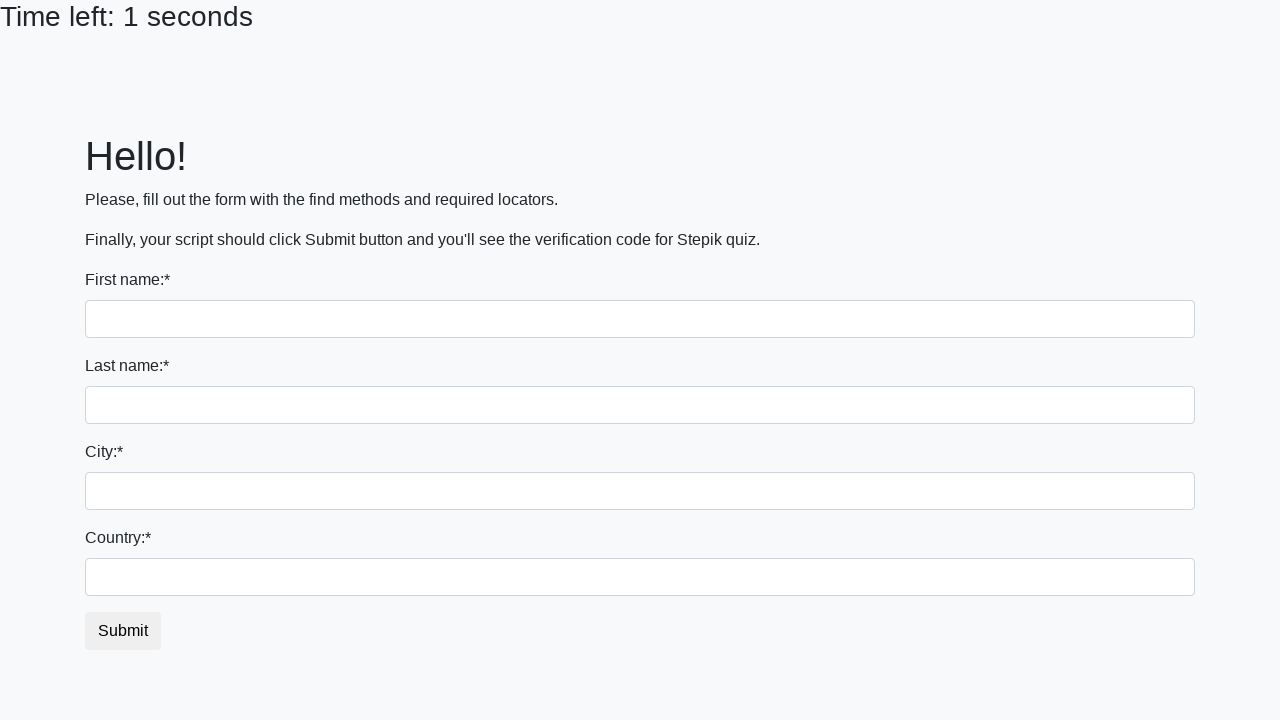